Tests table sorting on table2 (with helpful class attributes) by clicking the Due column header and verifying ascending sort order

Starting URL: http://the-internet.herokuapp.com/tables

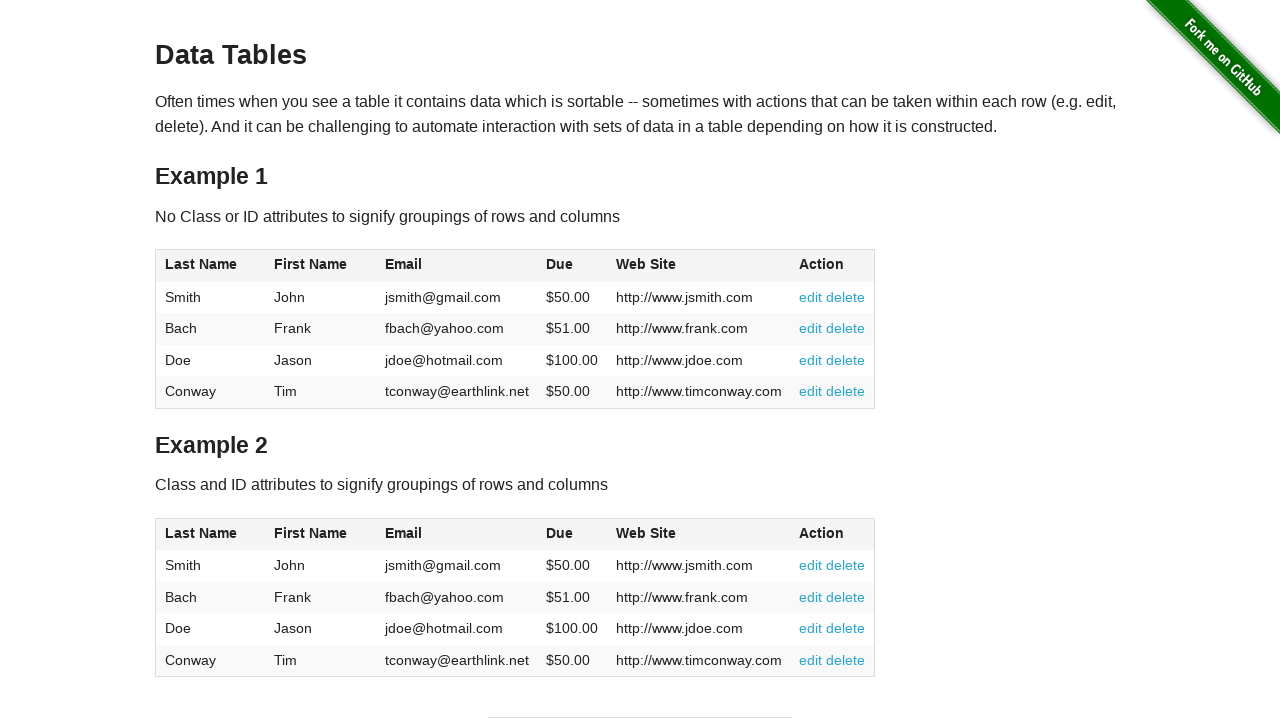

Clicked the Due column header on table2 to sort at (560, 533) on #table2 thead .dues
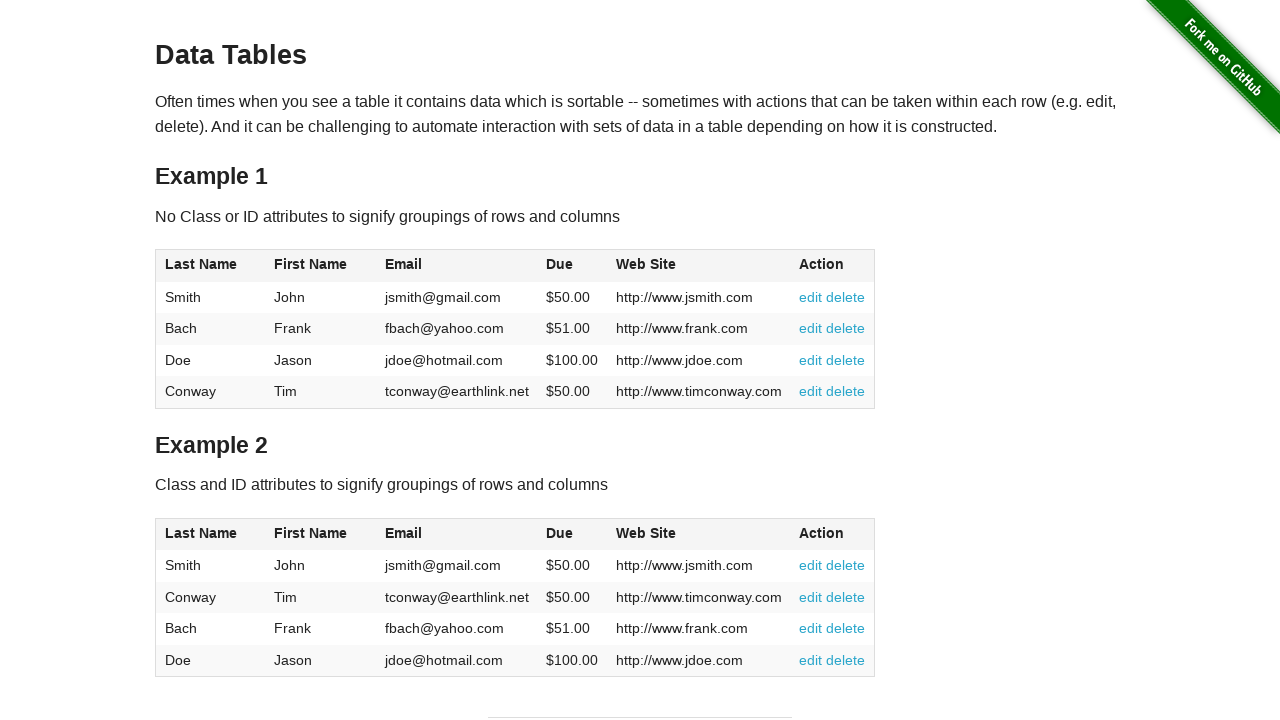

Verified Due column values are present in table2 tbody
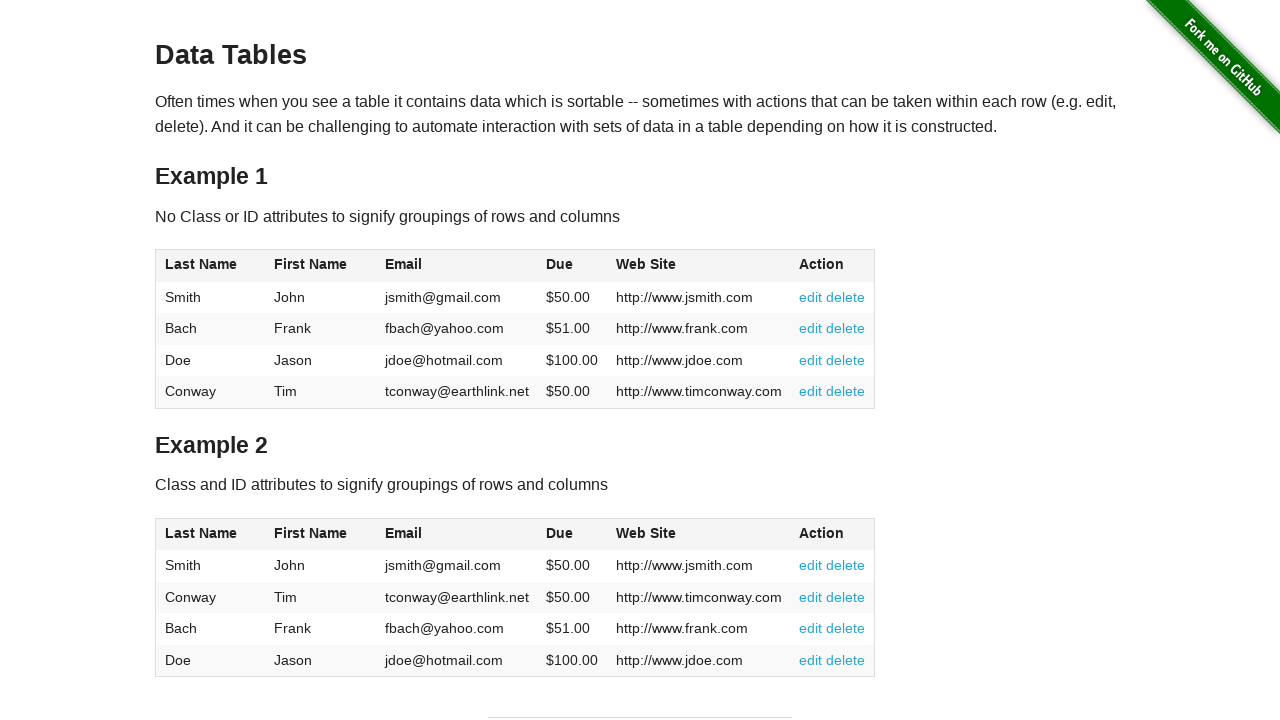

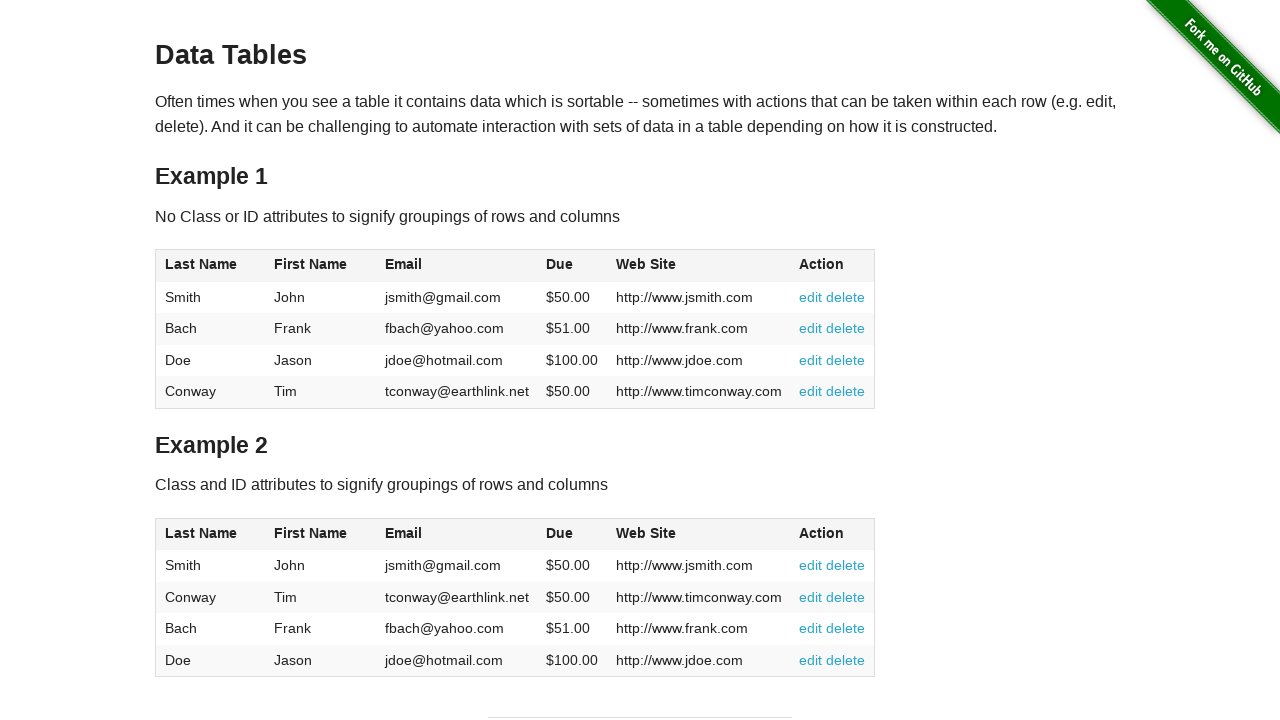